Tests number input field behavior by pressing Arrow Up four times and Arrow Down once, verifying the final value is 3

Starting URL: http://the-internet.herokuapp.com/inputs

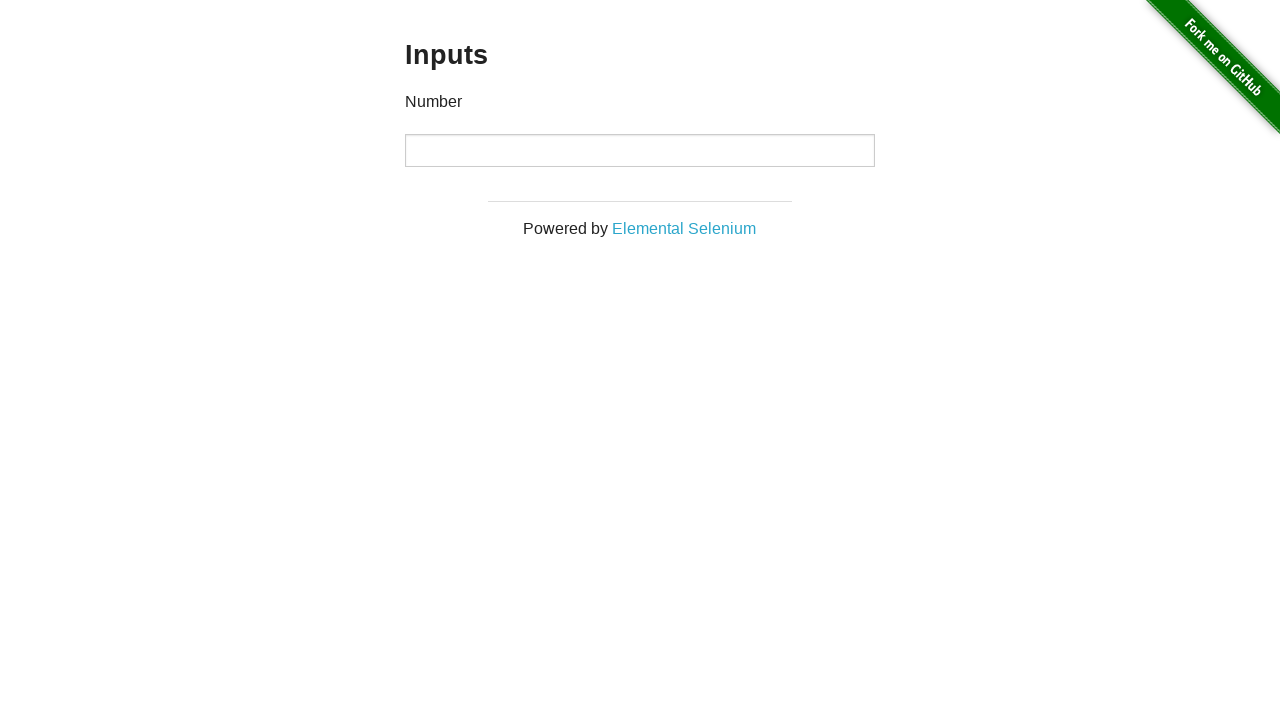

Located the number input field
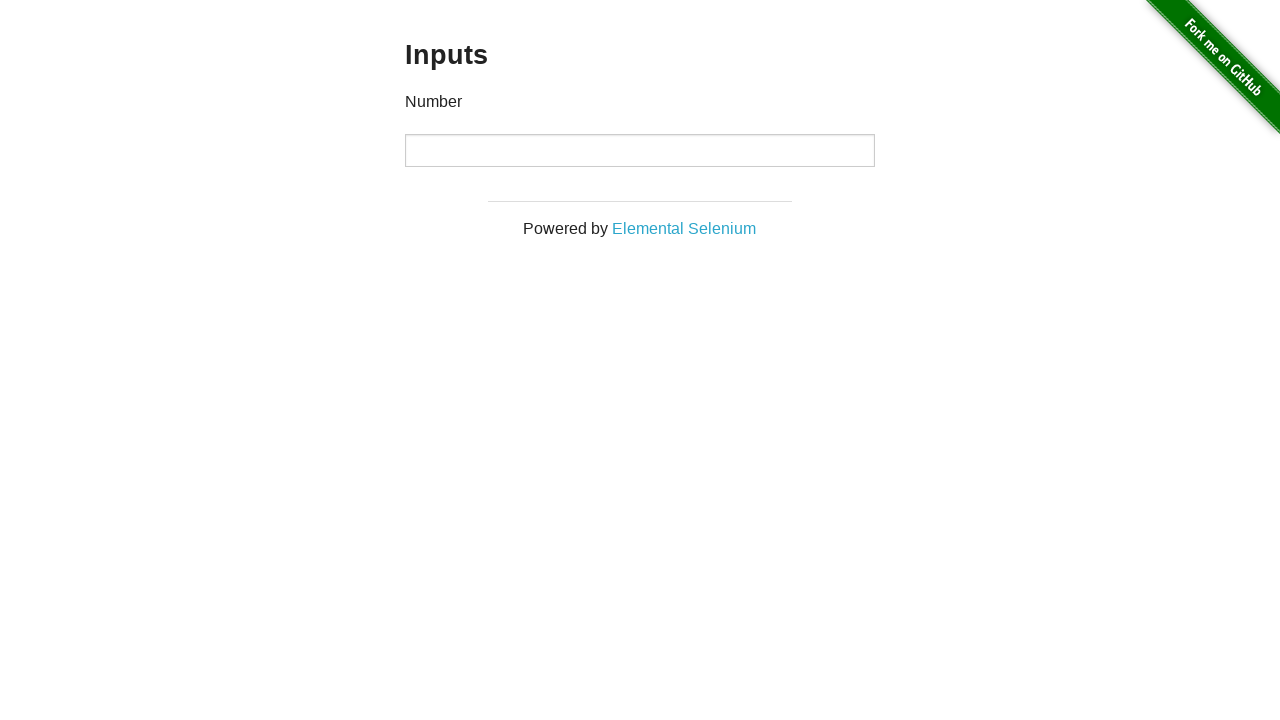

Pressed Arrow Up (1st time) on input
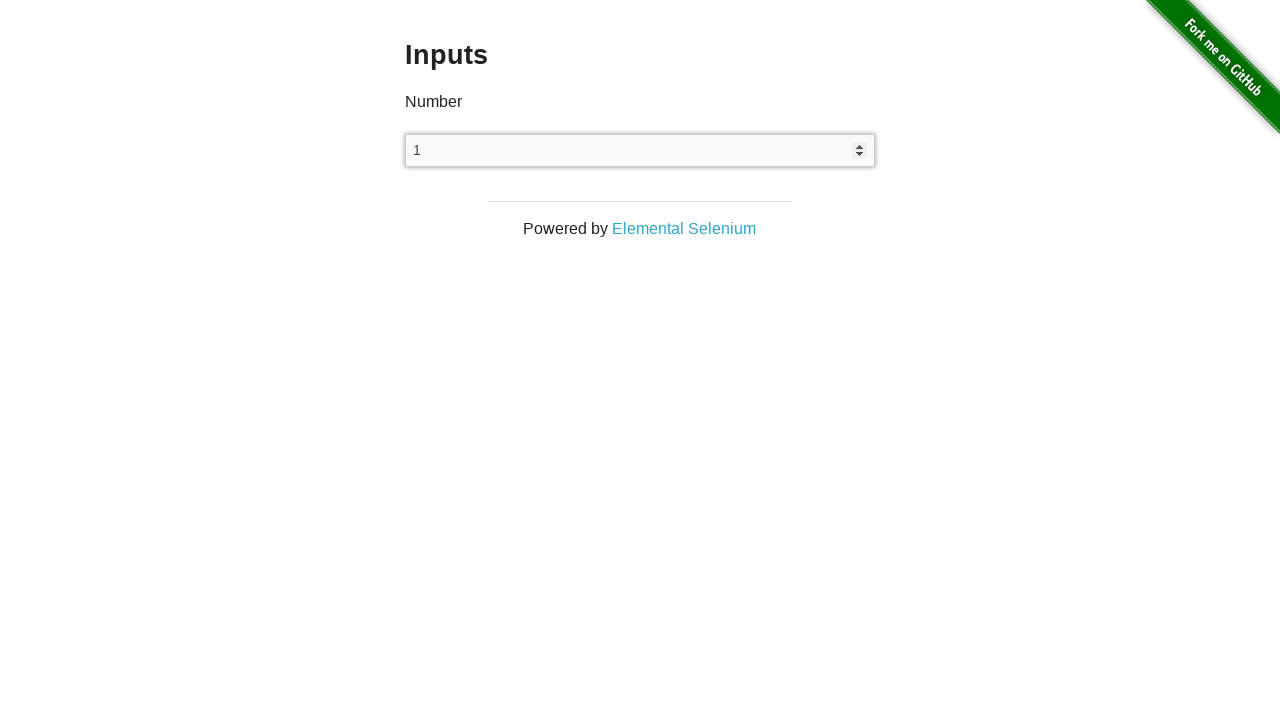

Pressed Arrow Up (2nd time) on input
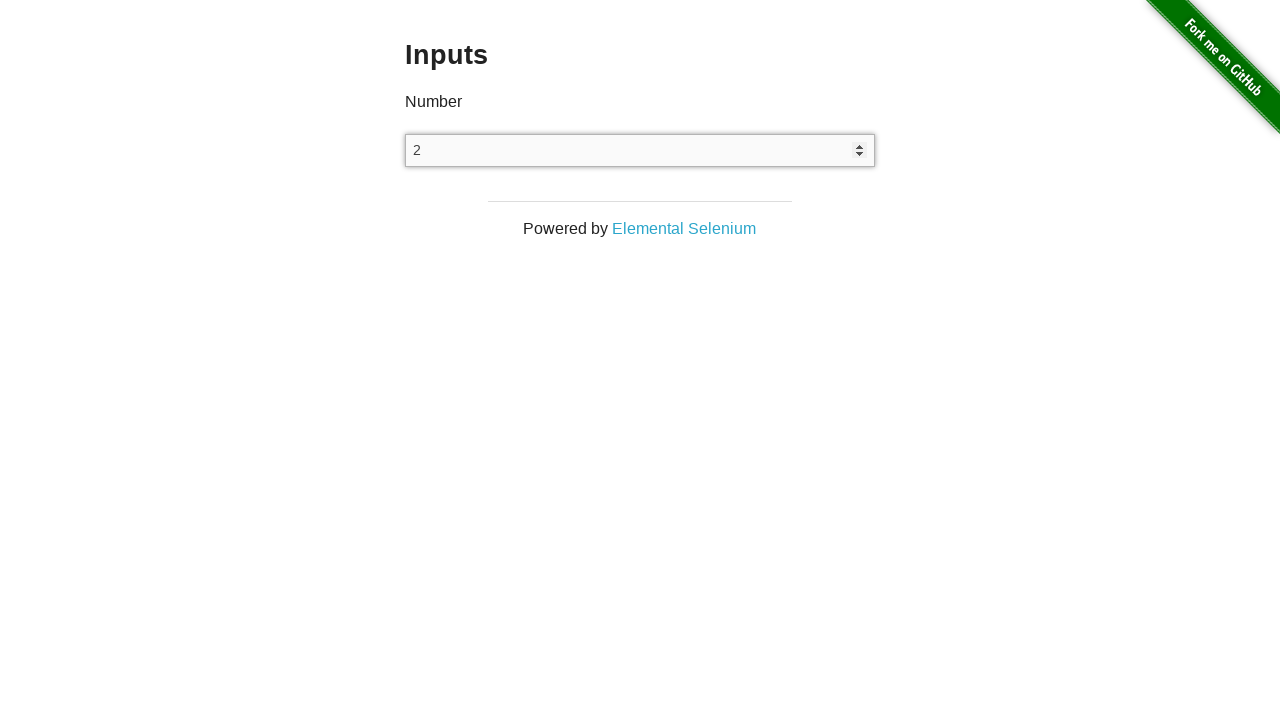

Pressed Arrow Up (3rd time) on input
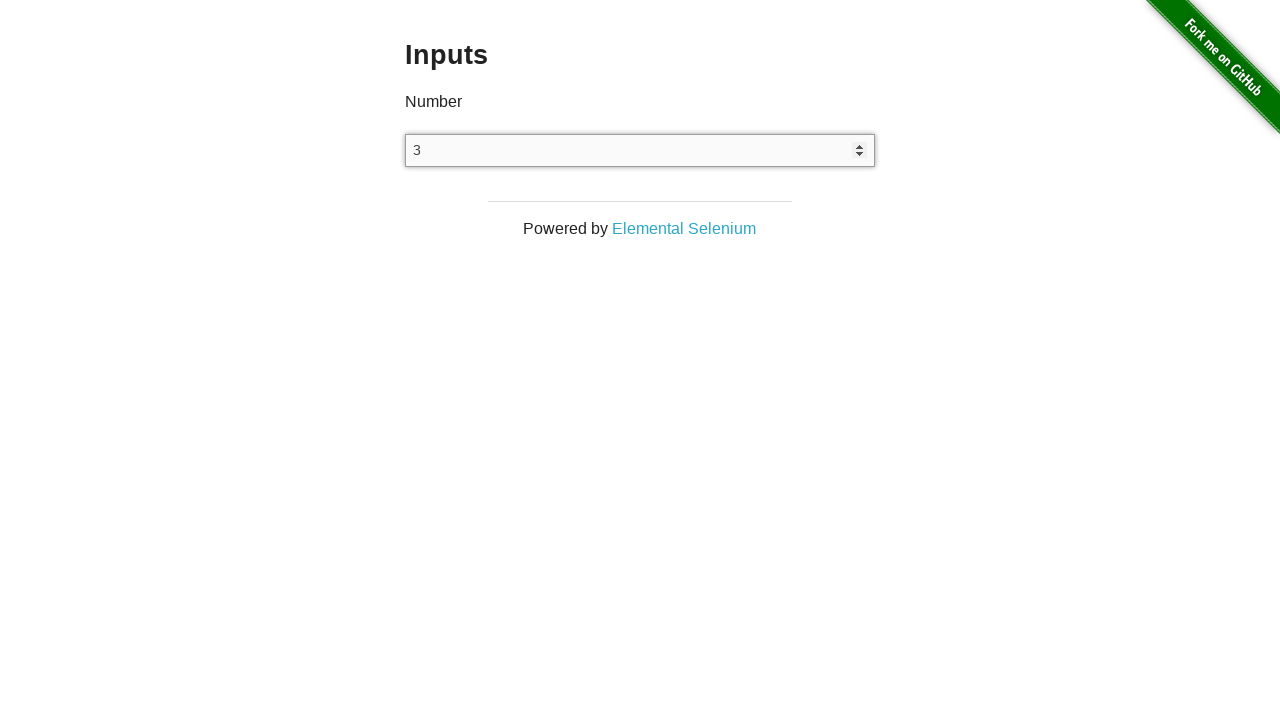

Pressed Arrow Up (4th time) on input
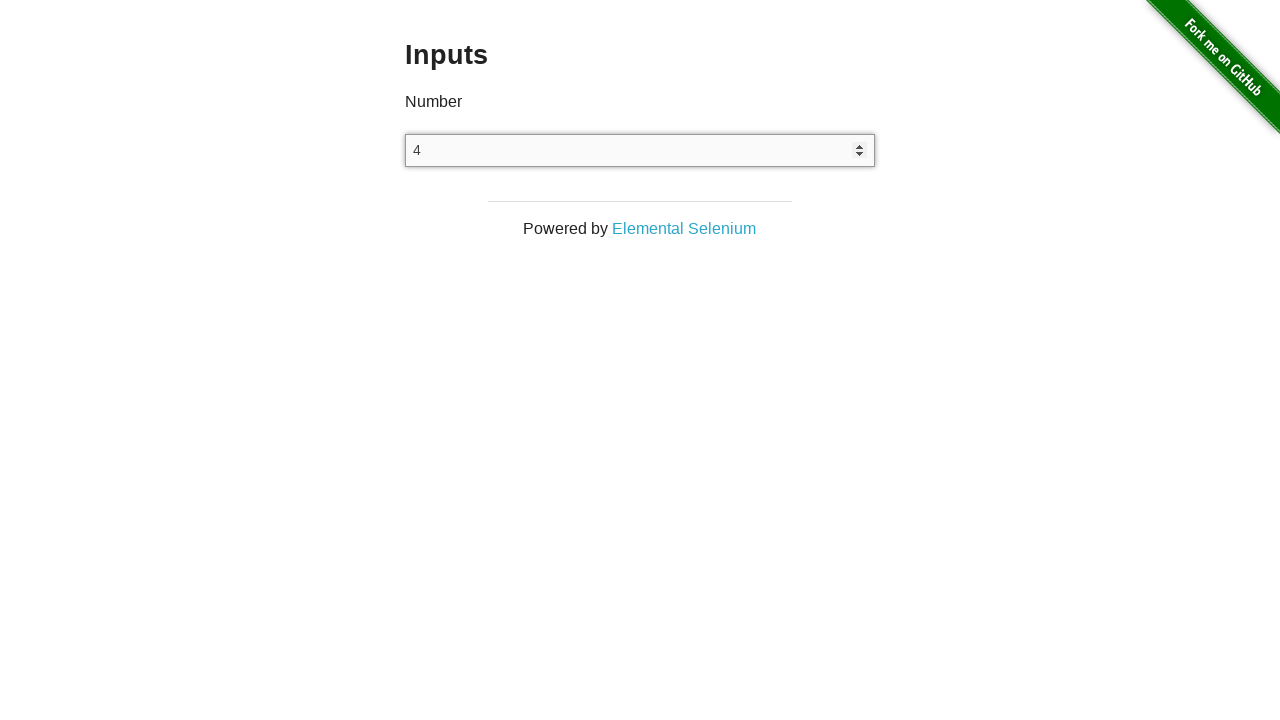

Pressed Arrow Down once on input
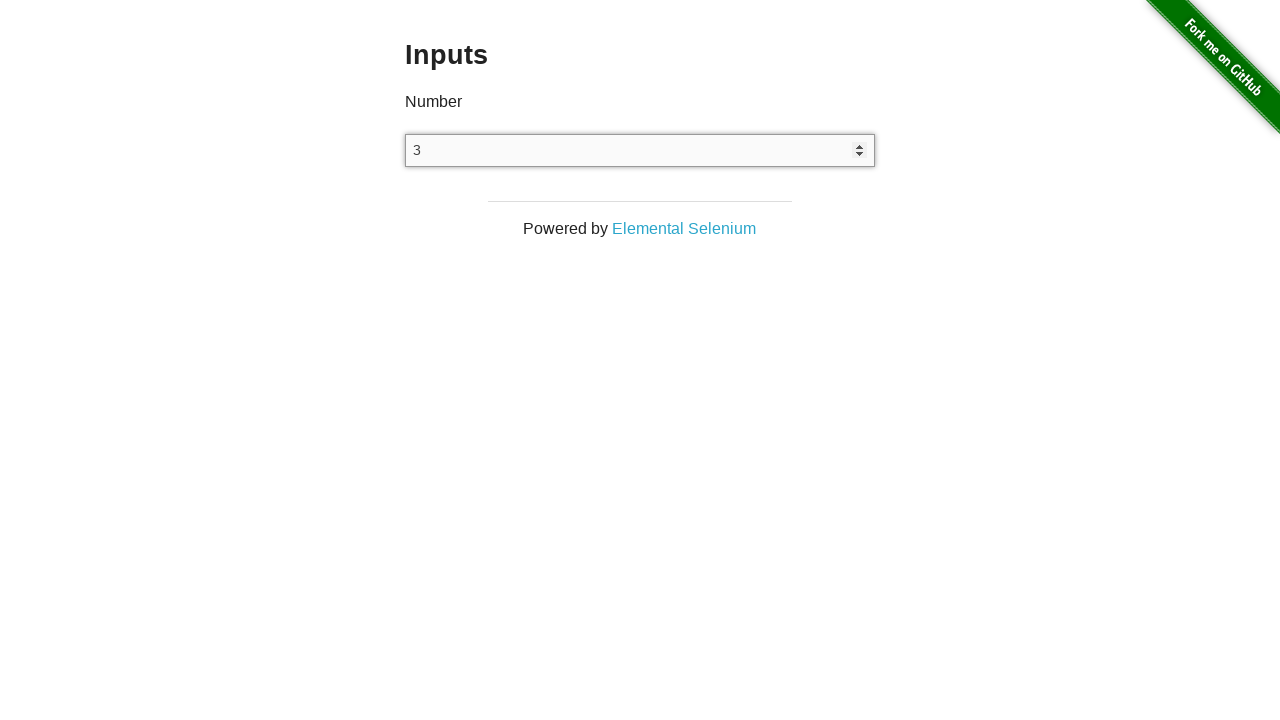

Verified input value is 3
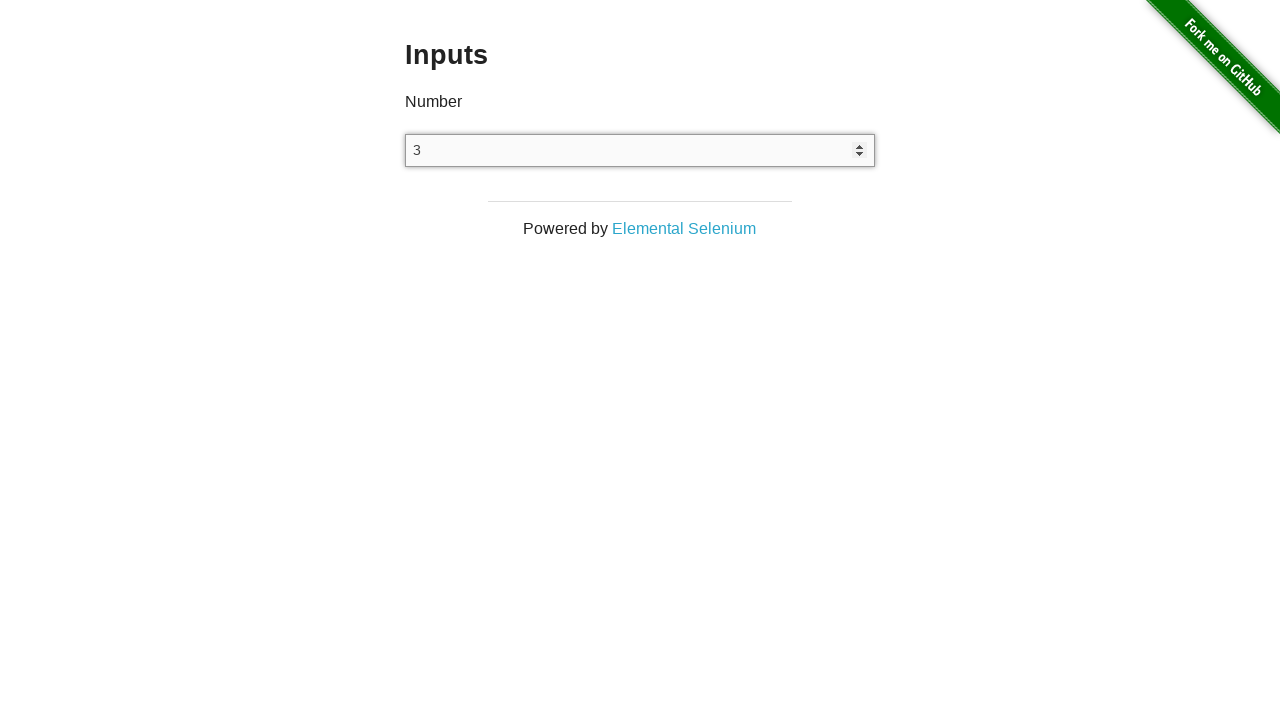

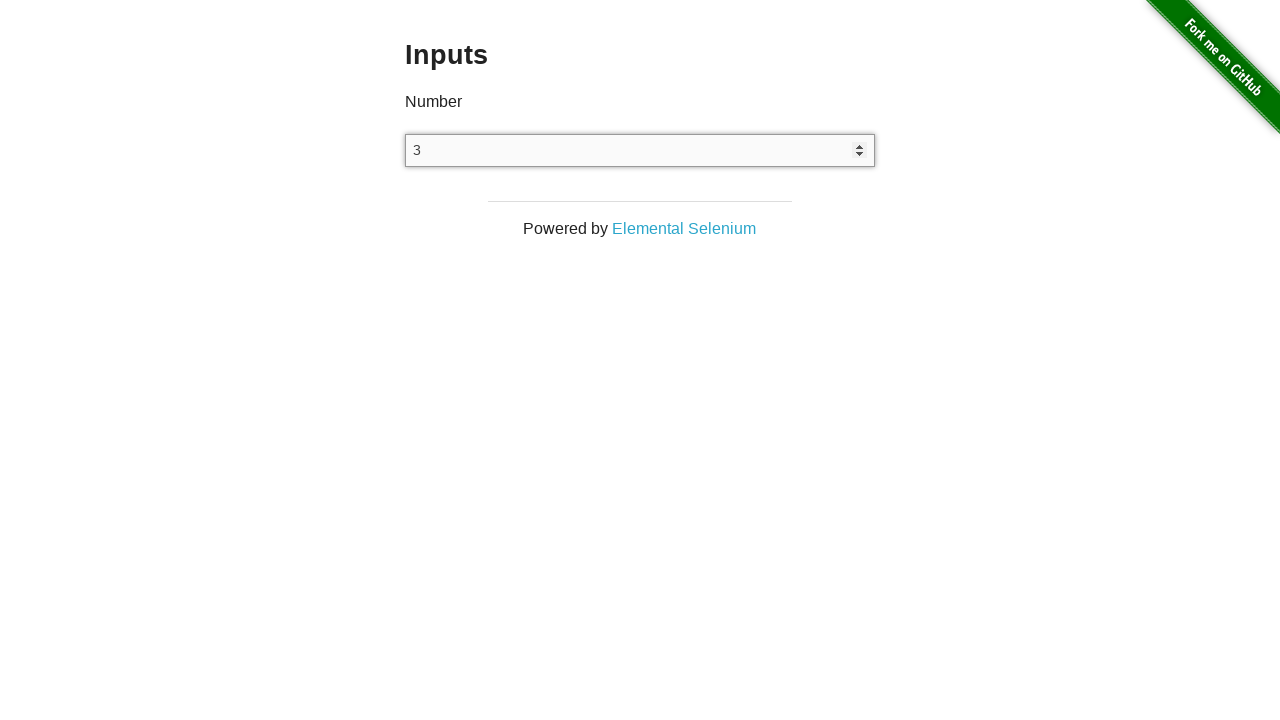